Tests page scrolling functionality by performing various scroll operations - scrolling to bottom, top, and horizontally

Starting URL: https://www.ajio.com/

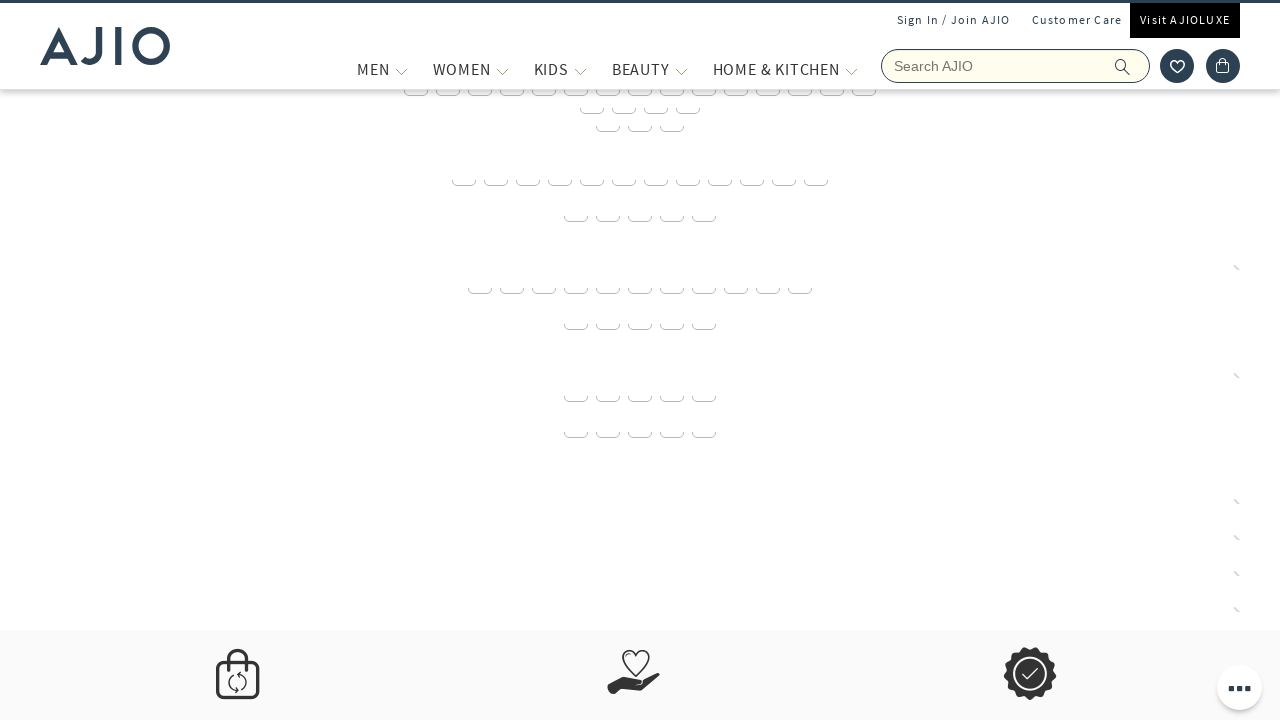

Scrolled to bottom of page
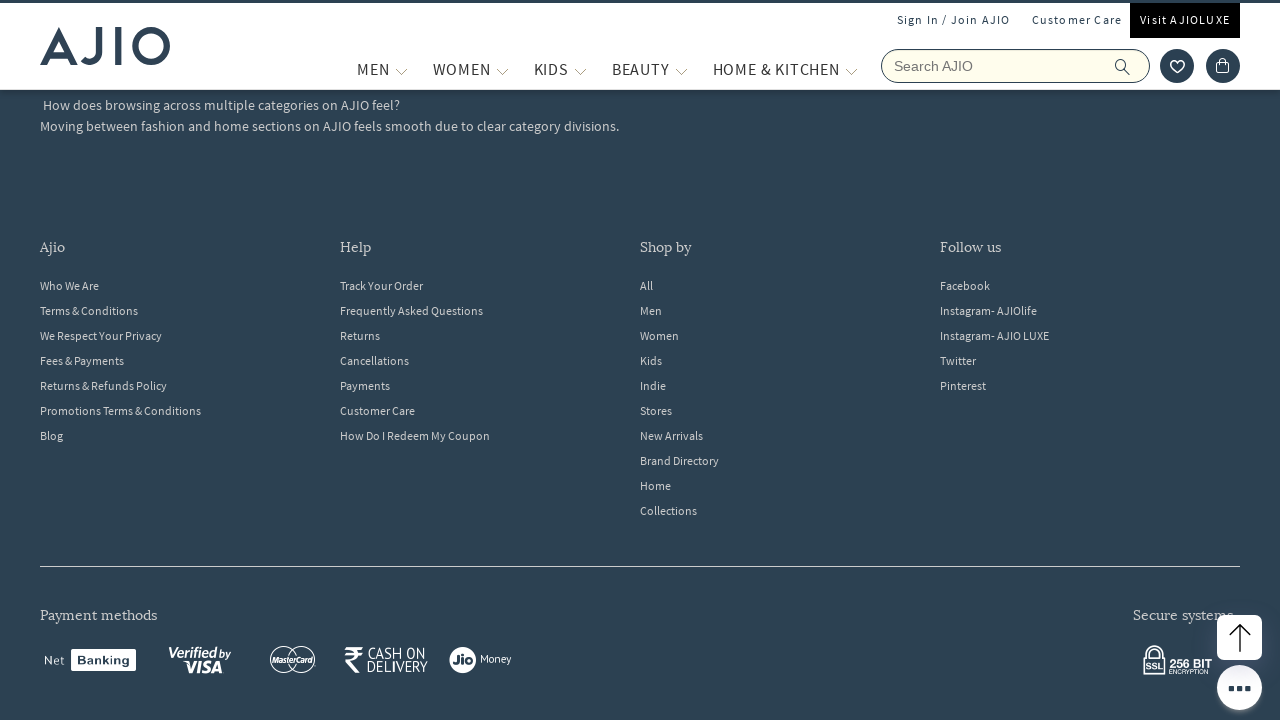

Waited 1 second after scrolling to bottom
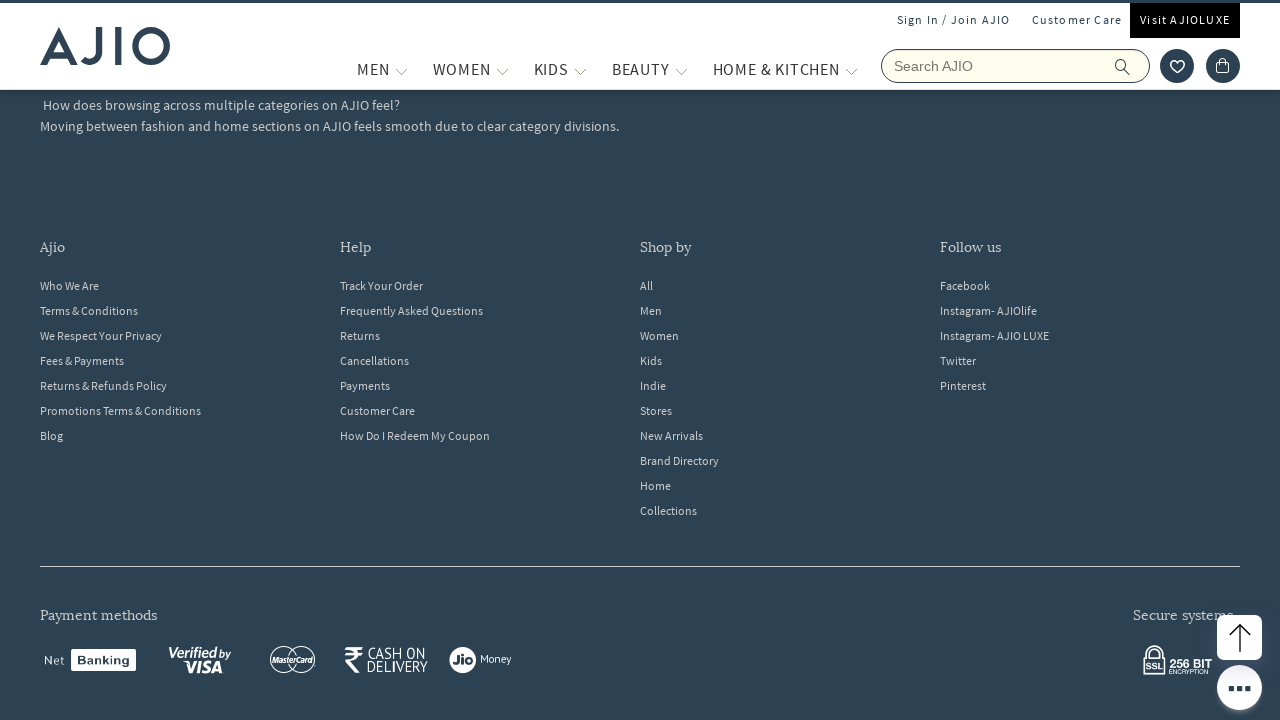

Scrolled to top of page
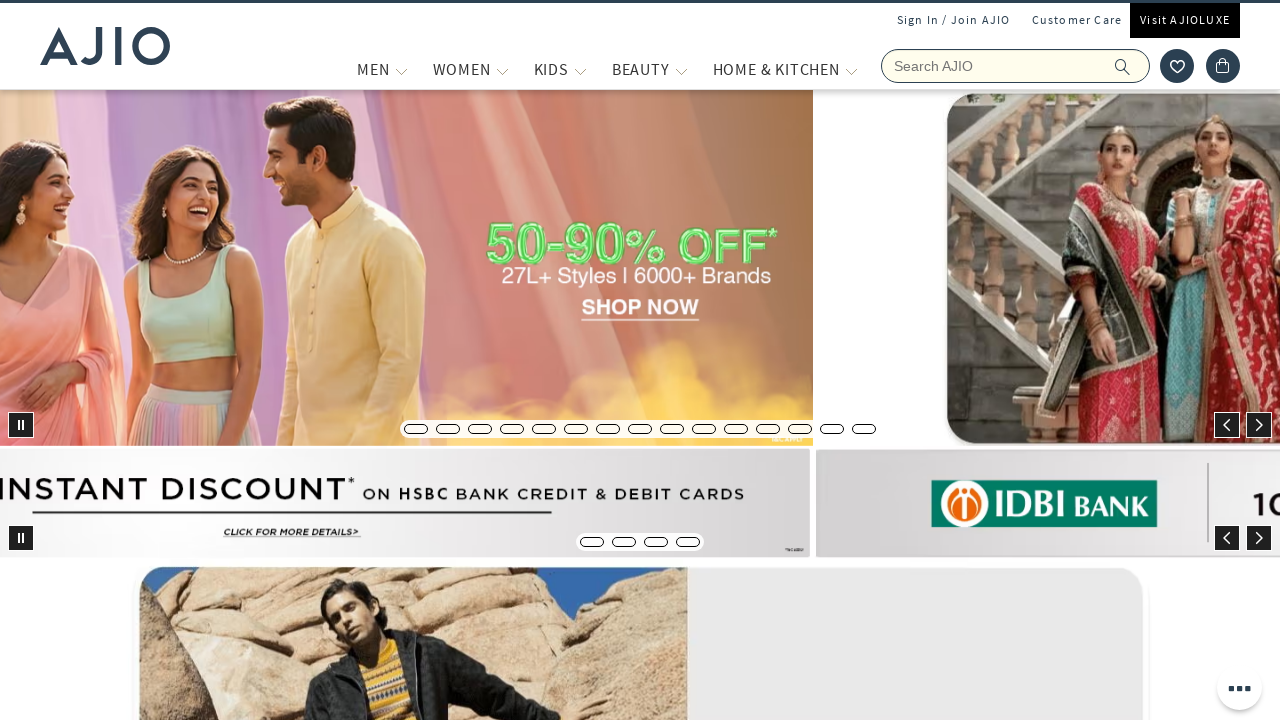

Waited 1 second after scrolling to top
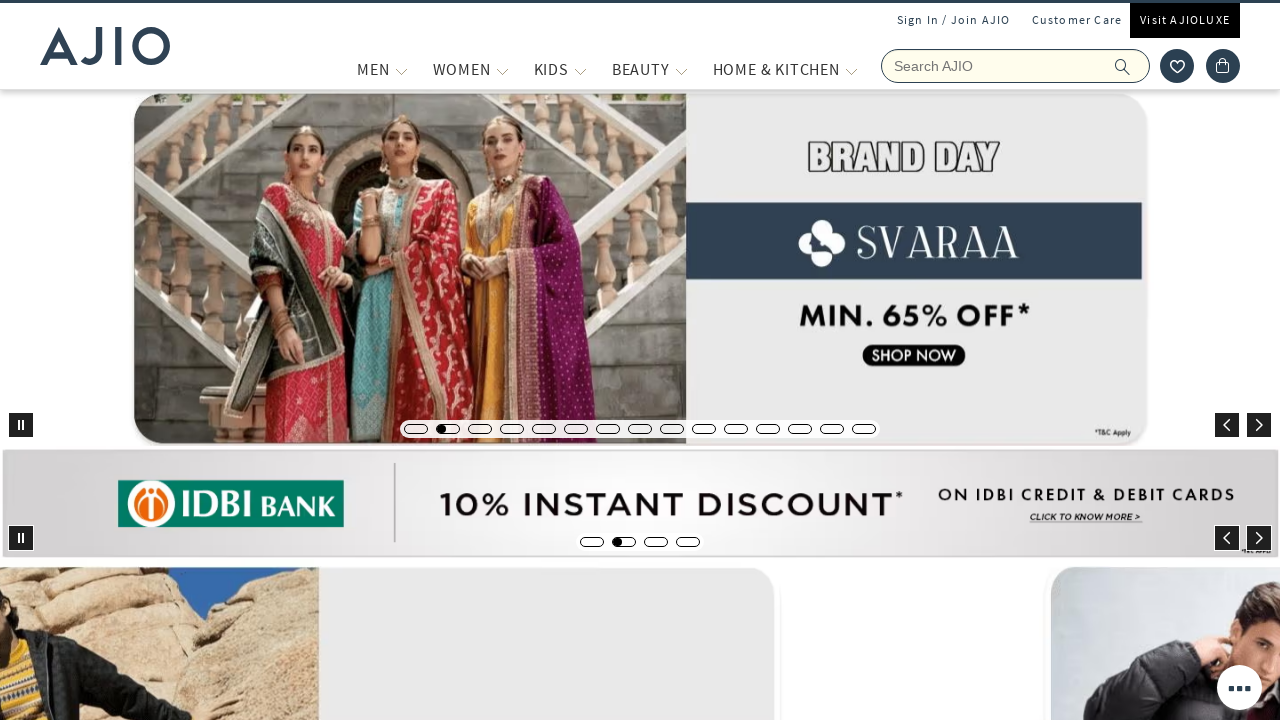

Scrolled horizontally to the right
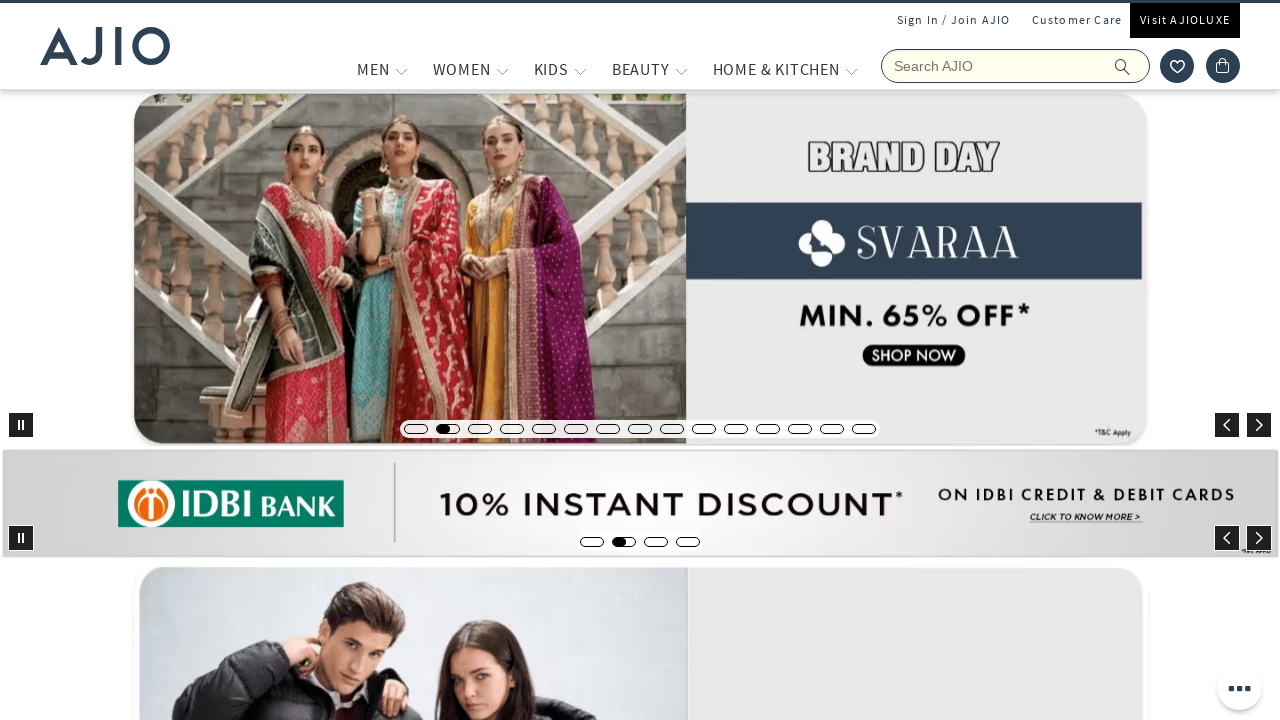

Waited 1 second after horizontal scroll
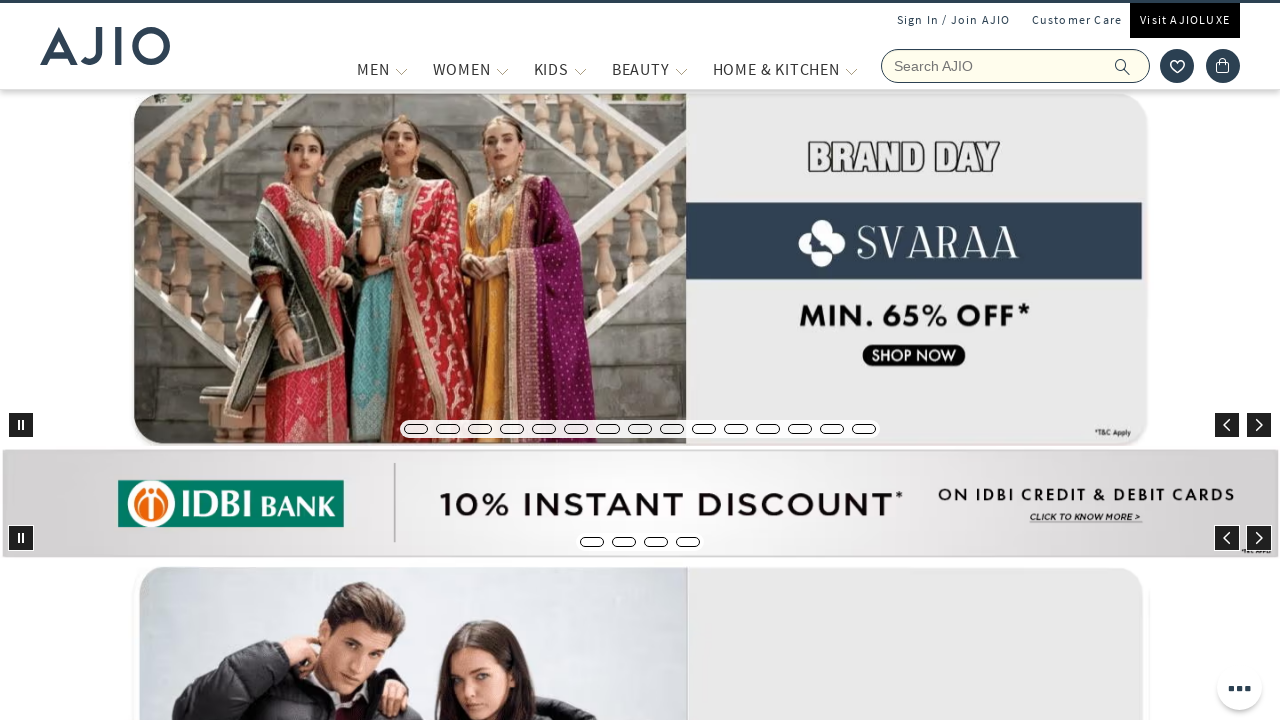

Scrolled horizontally to the right again
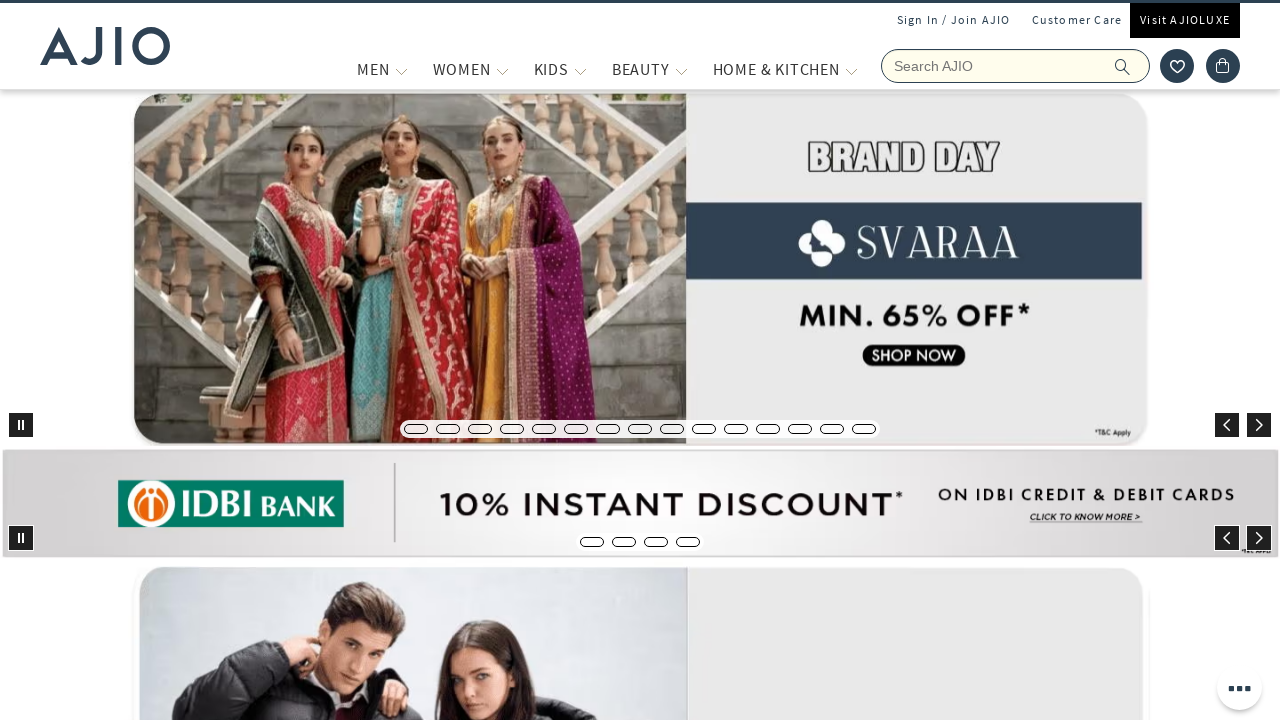

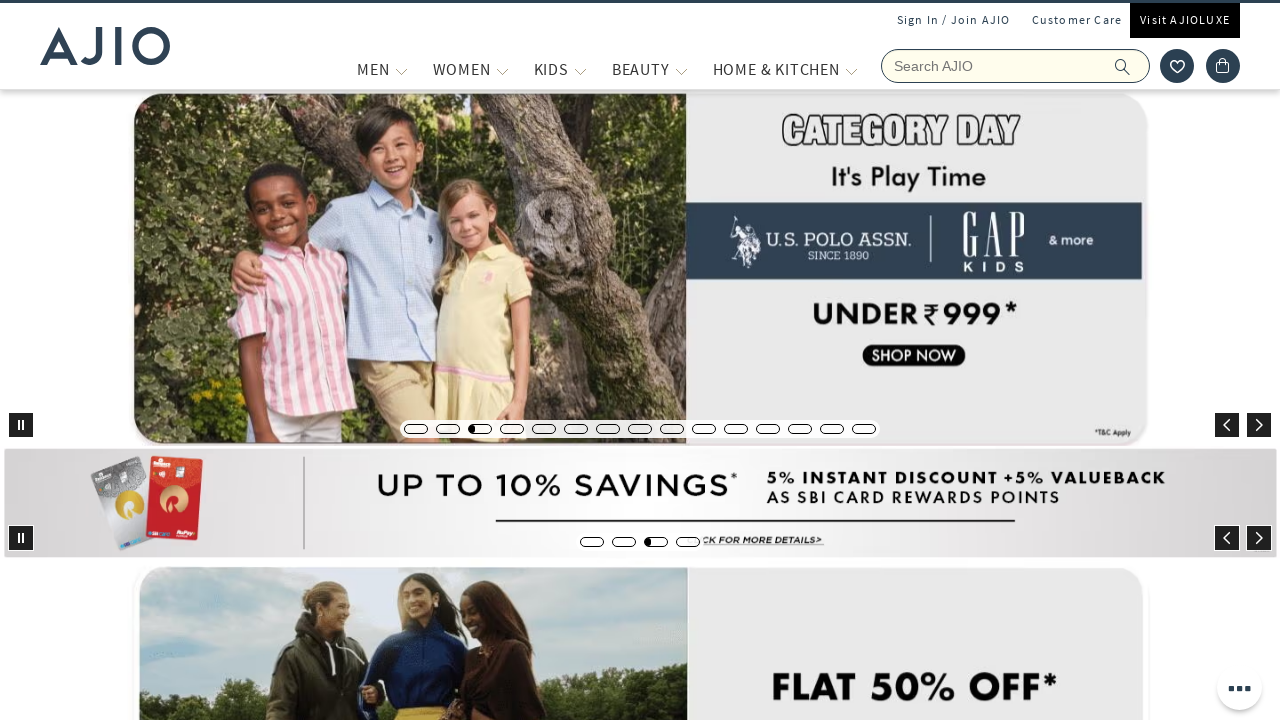